Tests the navigation flow from adding products to reaching the checkout page by clicking the cart icon and proceed button.

Starting URL: https://rahulshettyacademy.com/seleniumPractise/#/

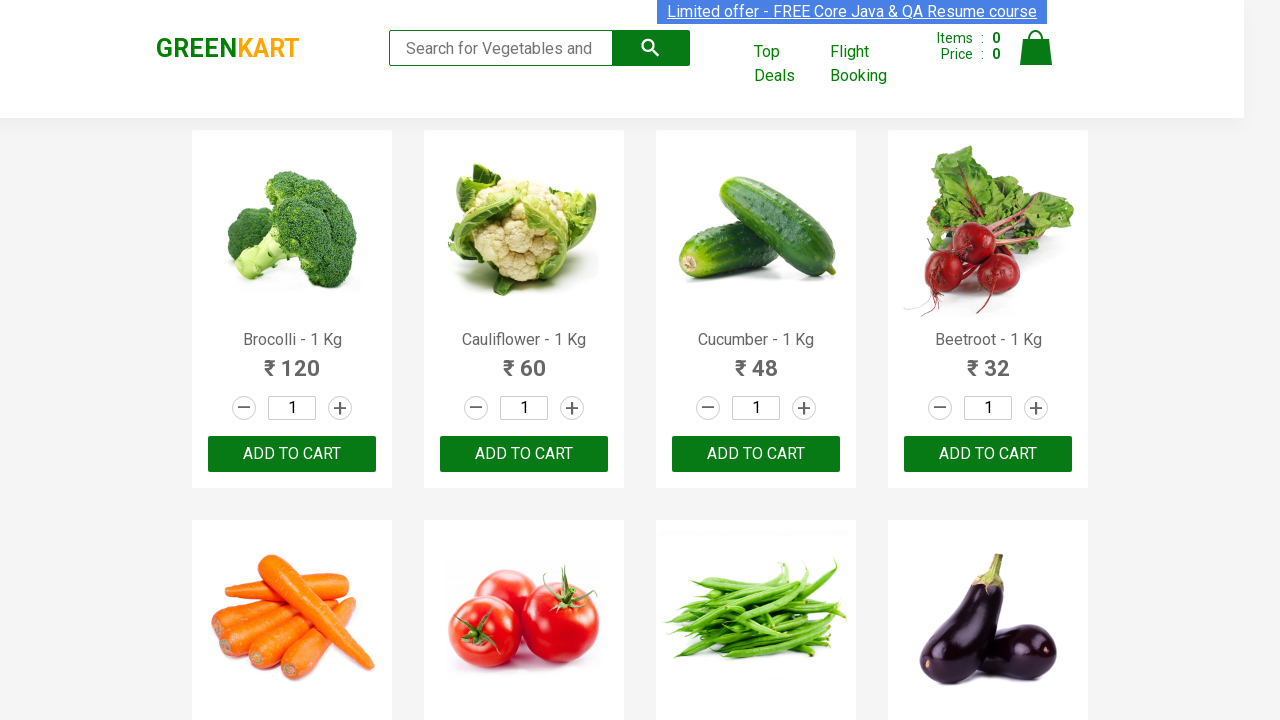

Clicked 'Add to Cart' button for product at index 1 at (292, 454) on :nth-child(1) > .product-action > button
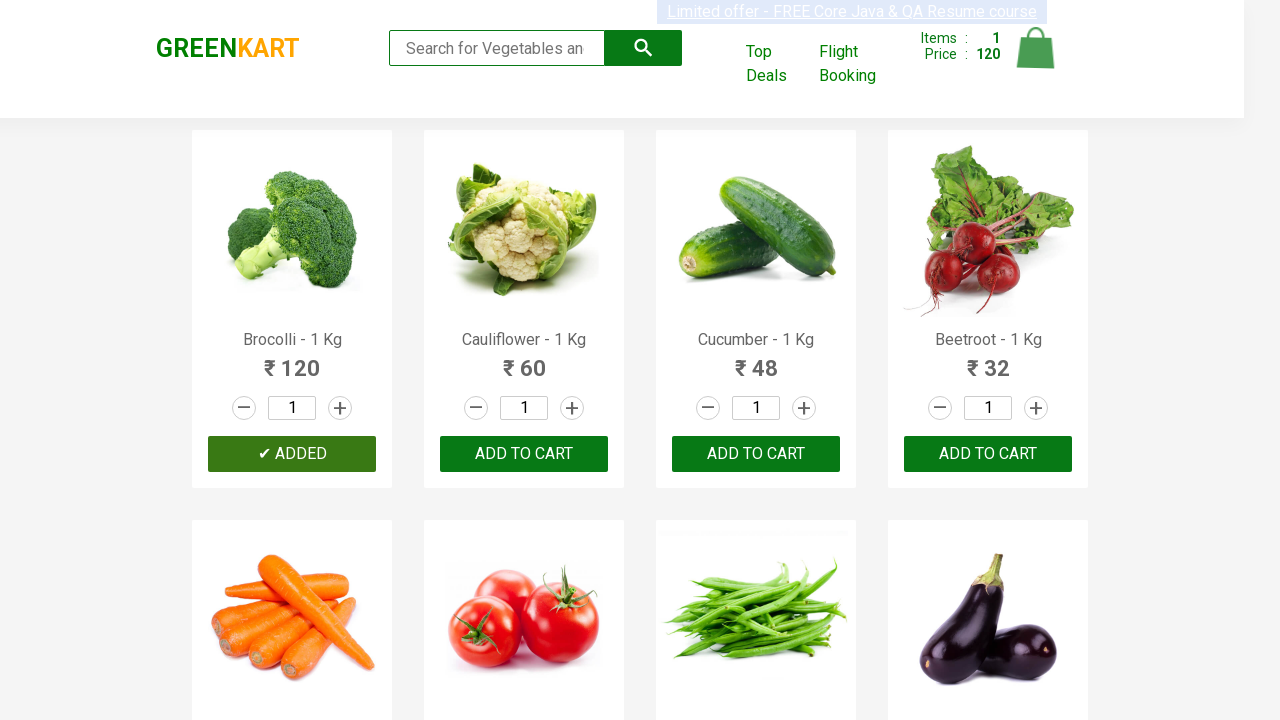

Waited 1 second after adding product 1 to cart
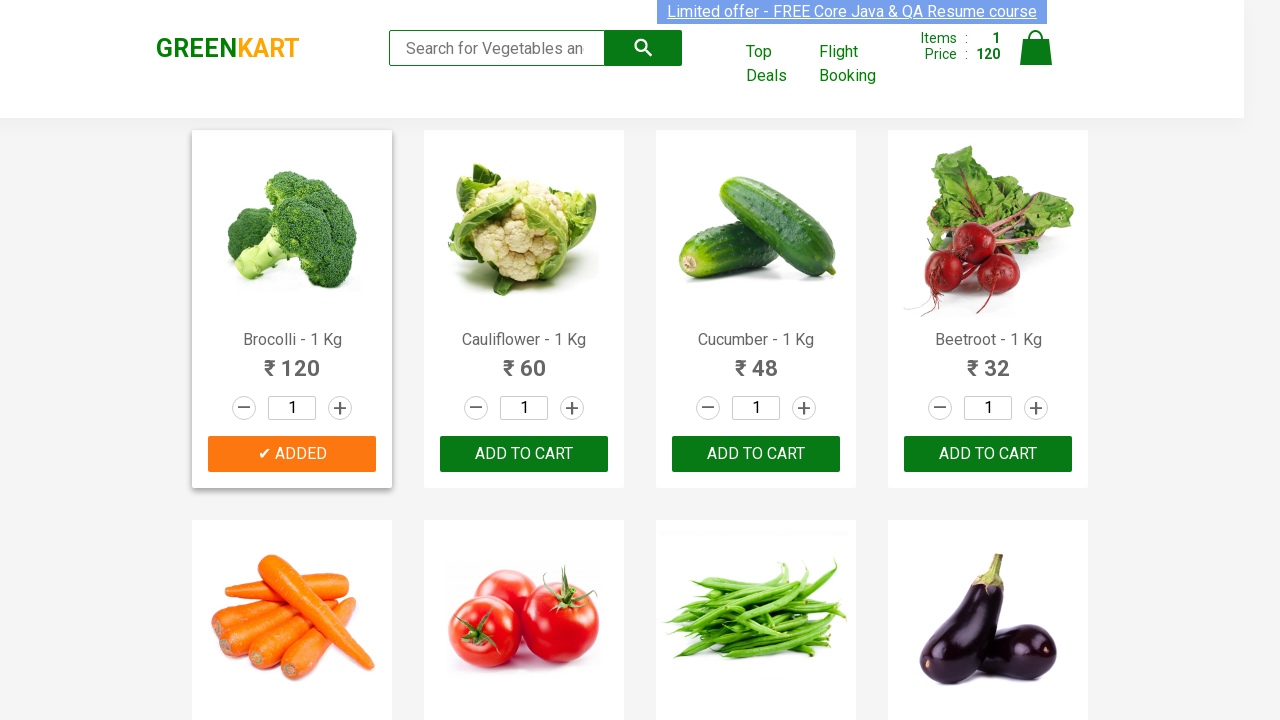

Clicked 'Add to Cart' button for product at index 4 at (988, 454) on :nth-child(4) > .product-action > button
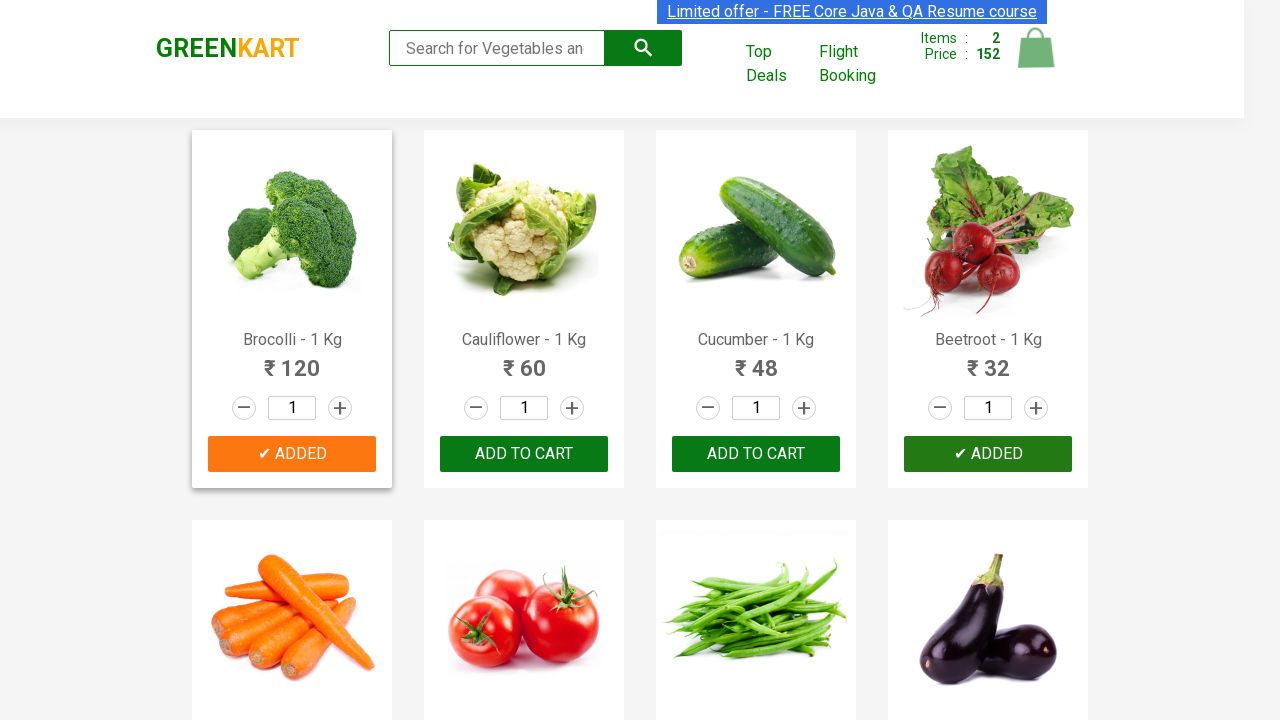

Waited 1 second after adding product 4 to cart
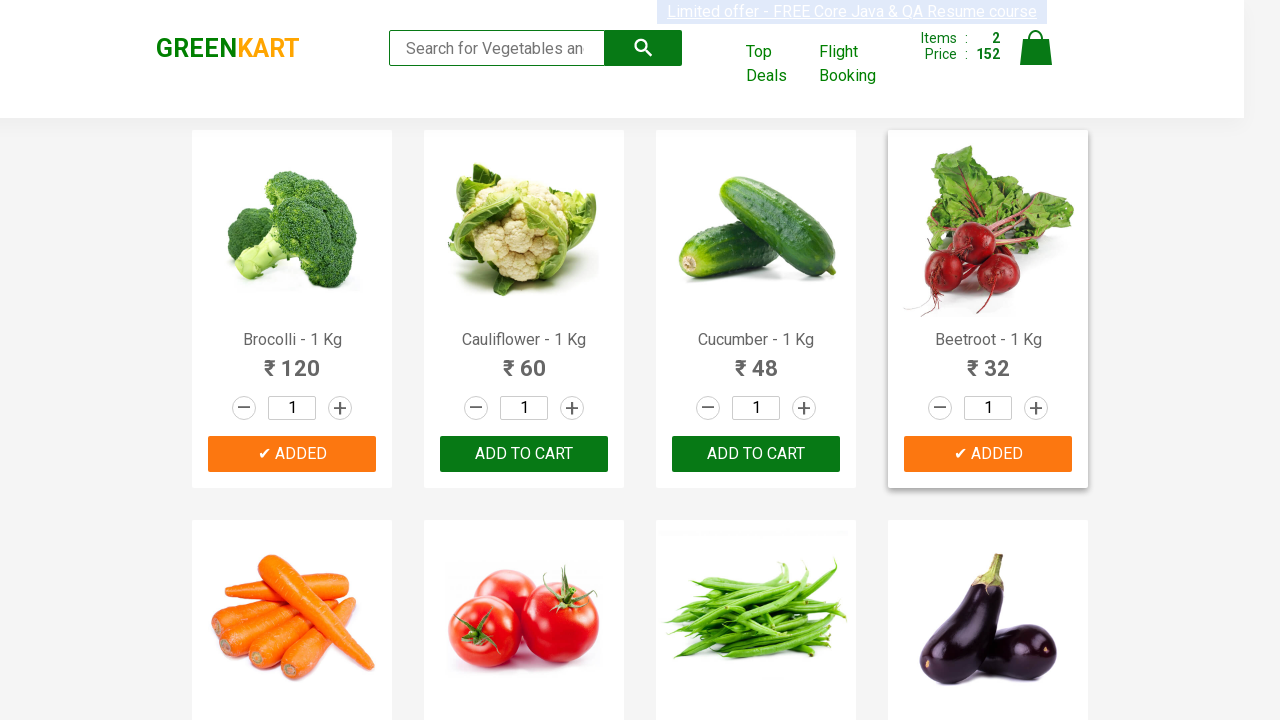

Clicked 'Add to Cart' button for product at index 7 at (756, 360) on :nth-child(7) > .product-action > button
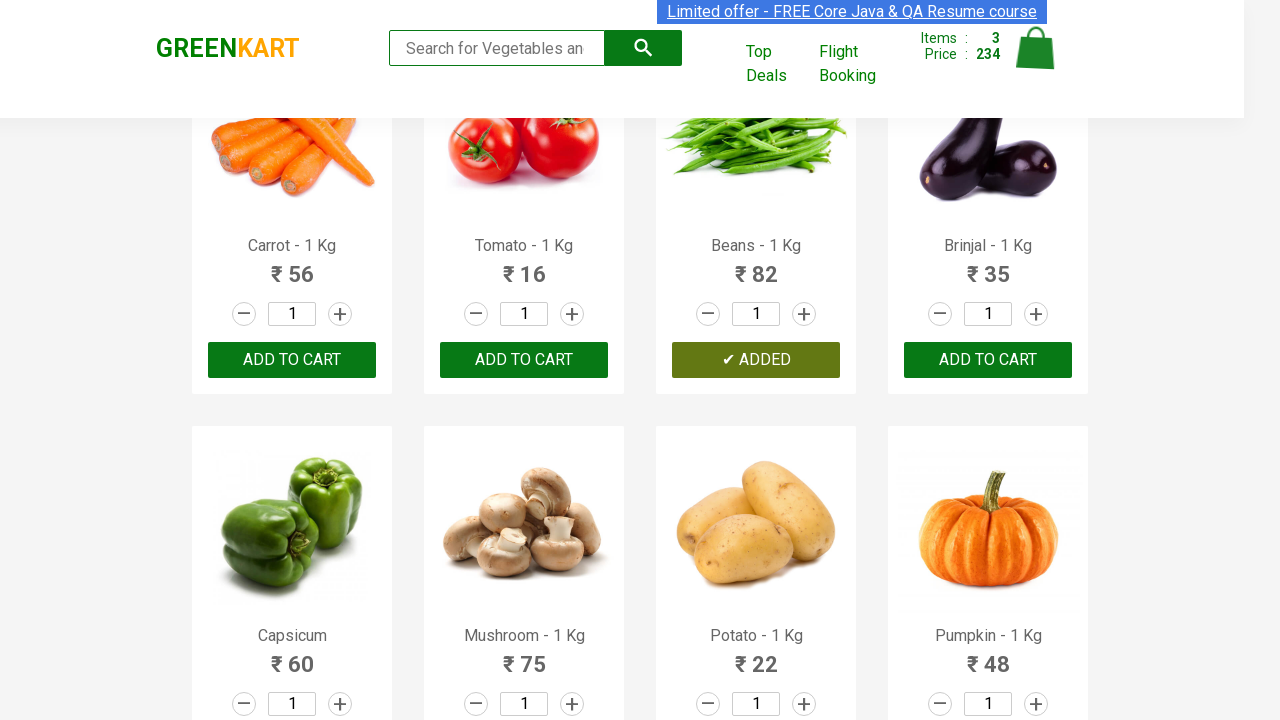

Waited 1 second after adding product 7 to cart
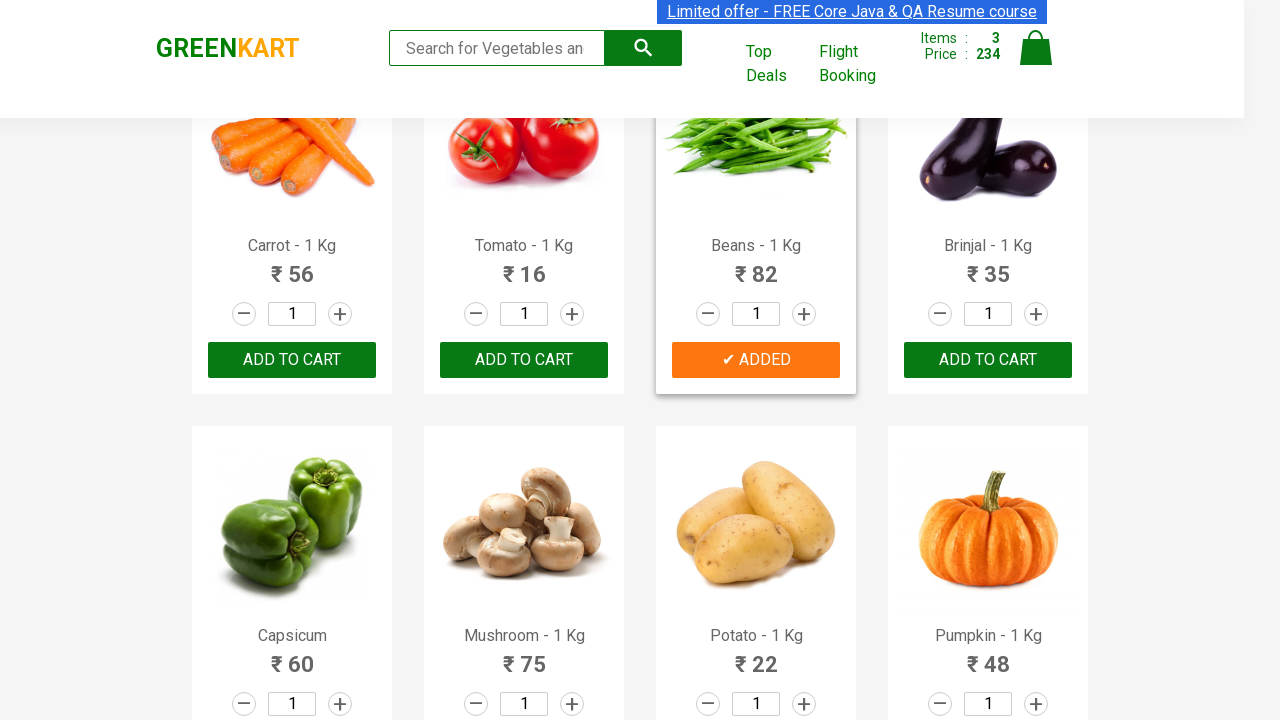

Clicked 'Add to Cart' button for product at index 10 at (524, 360) on :nth-child(10) > .product-action > button
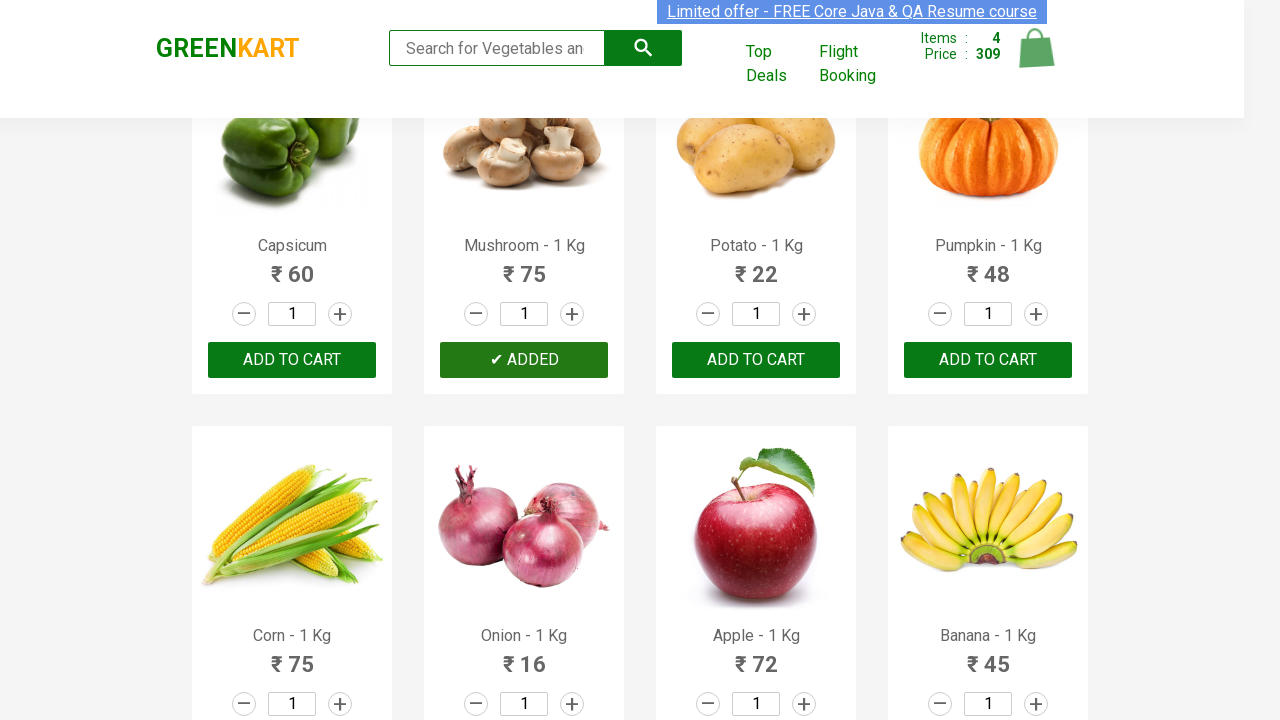

Waited 1 second after adding product 10 to cart
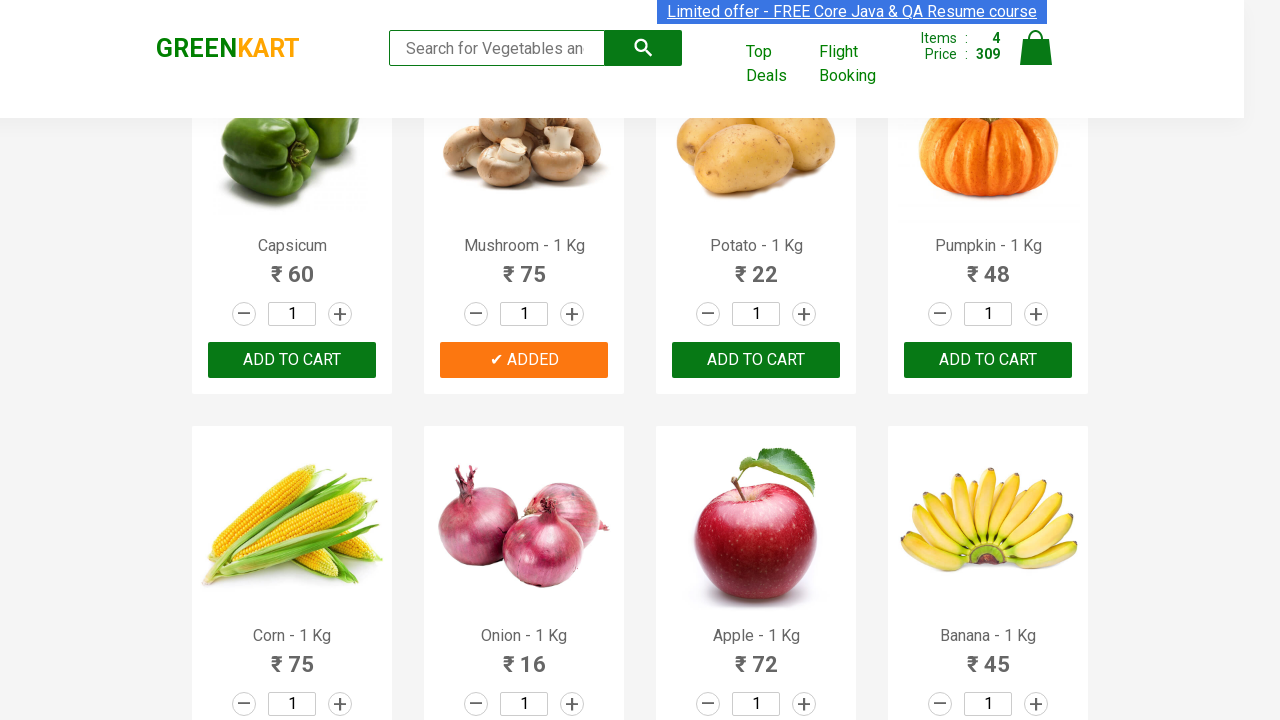

Clicked 'Add to Cart' button for product at index 15 at (756, 360) on :nth-child(15) > .product-action > button
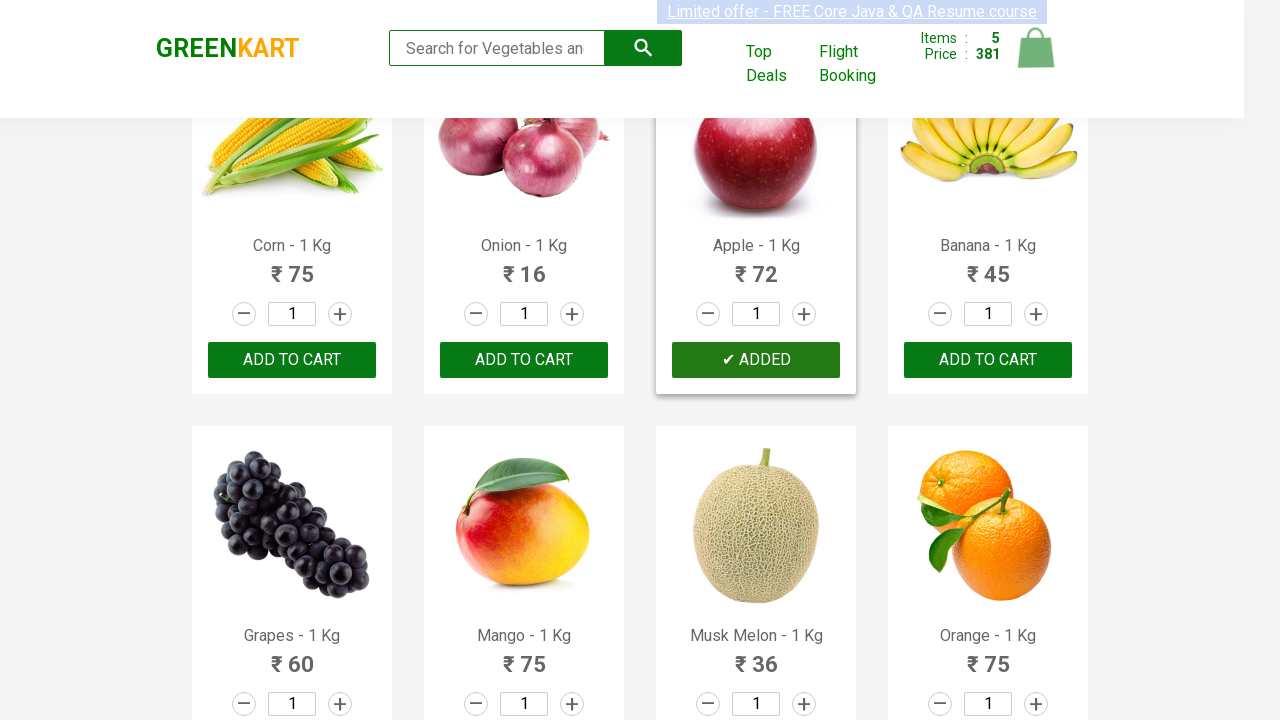

Waited 1 second after adding product 15 to cart
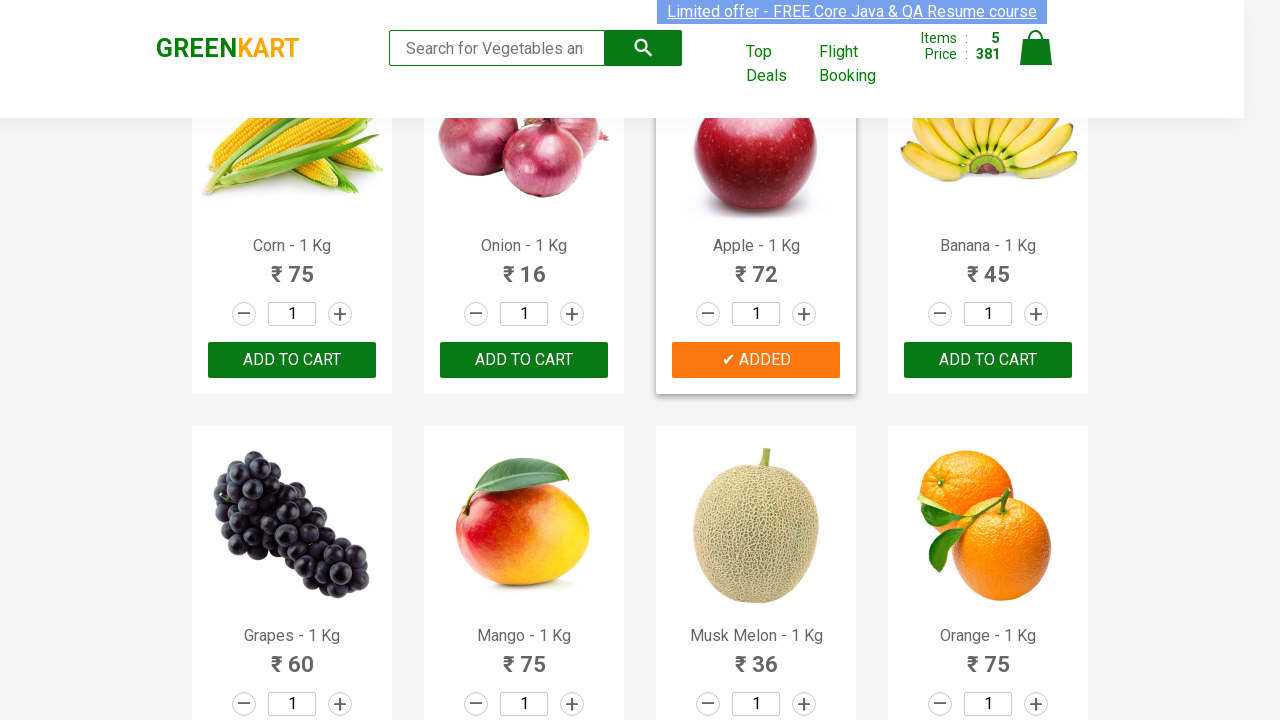

Clicked 'Add to Cart' button for product at index 21 at (292, 360) on :nth-child(21) > .product-action > button
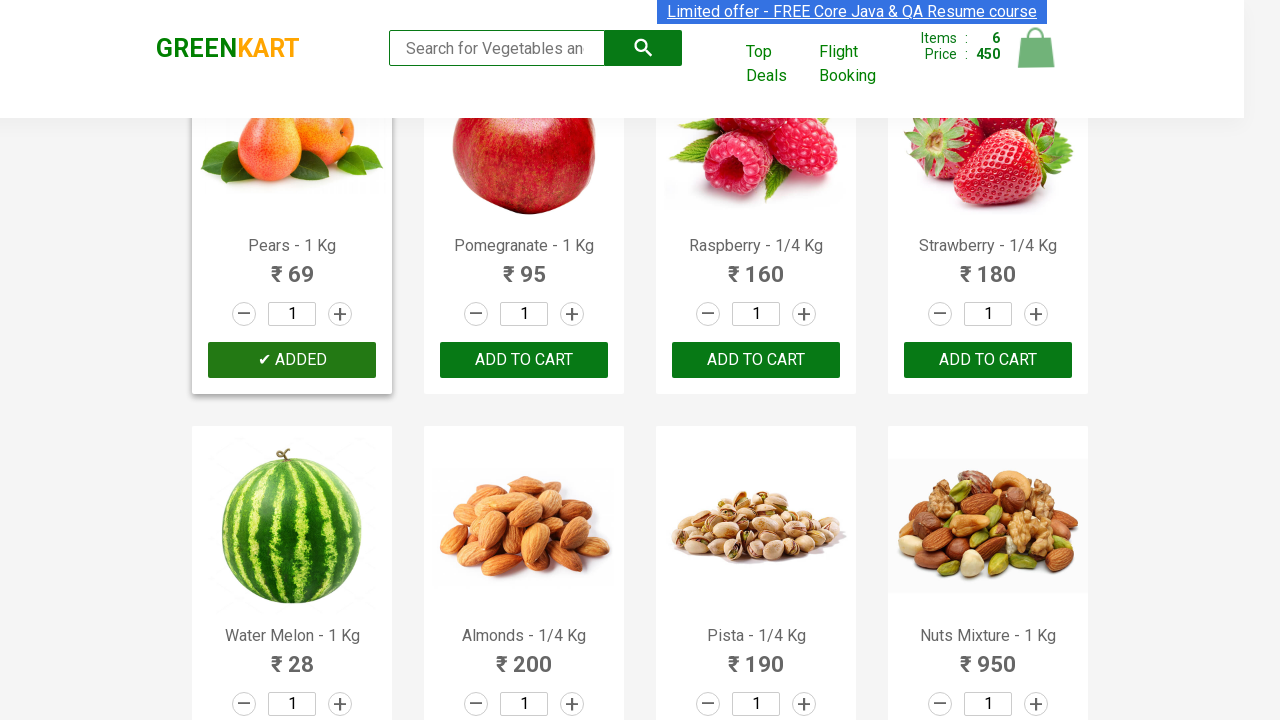

Waited 1 second after adding product 21 to cart
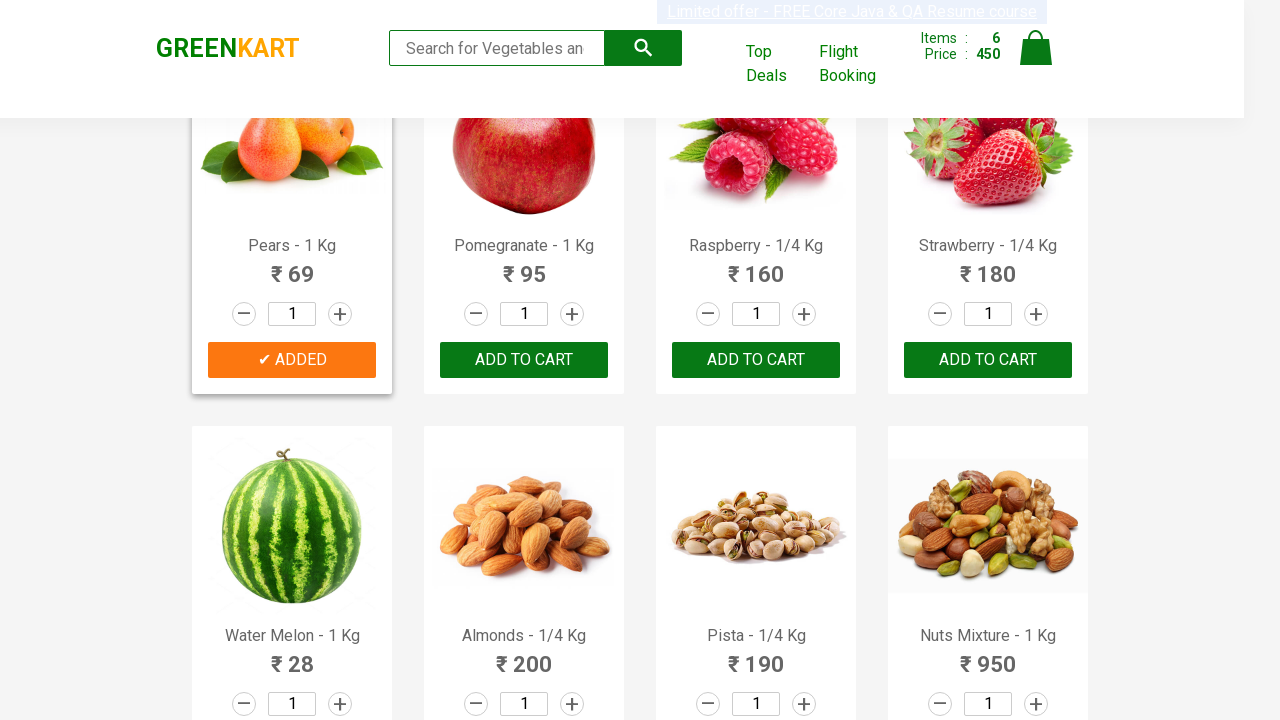

Clicked 'Add to Cart' button for product at index 30 at (524, 569) on :nth-child(30) > .product-action > button
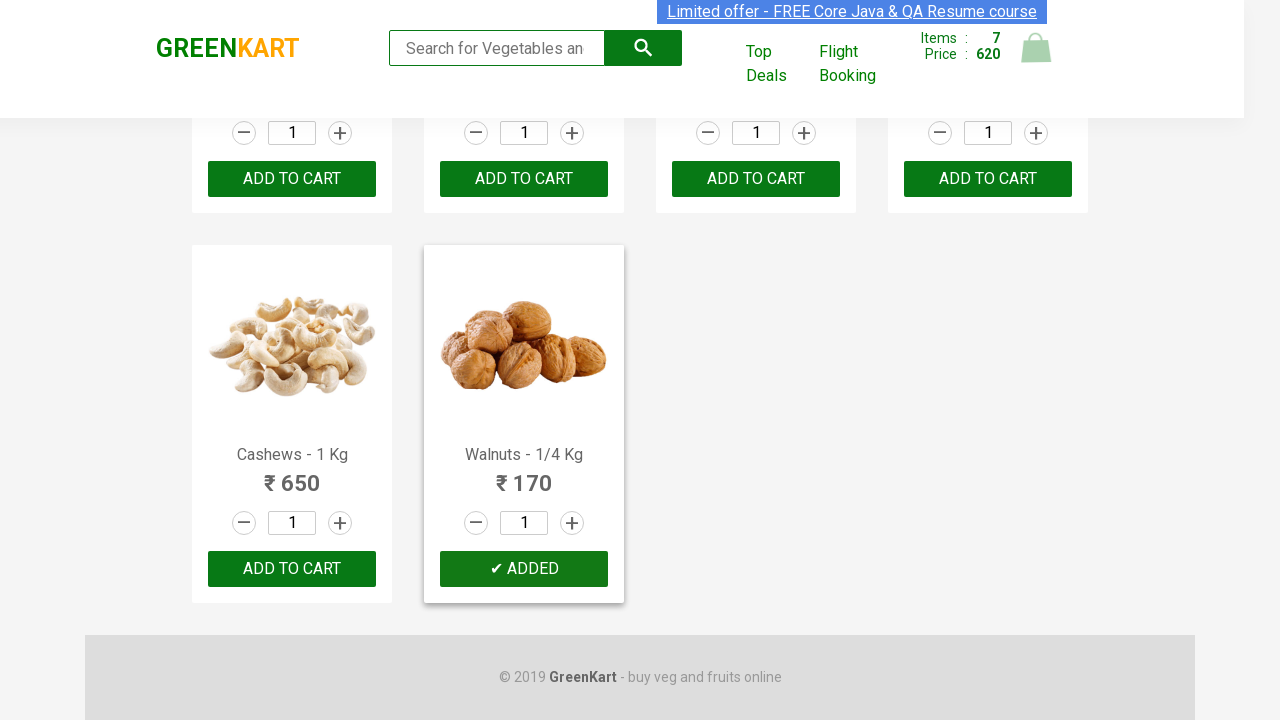

Waited 1 second after adding product 30 to cart
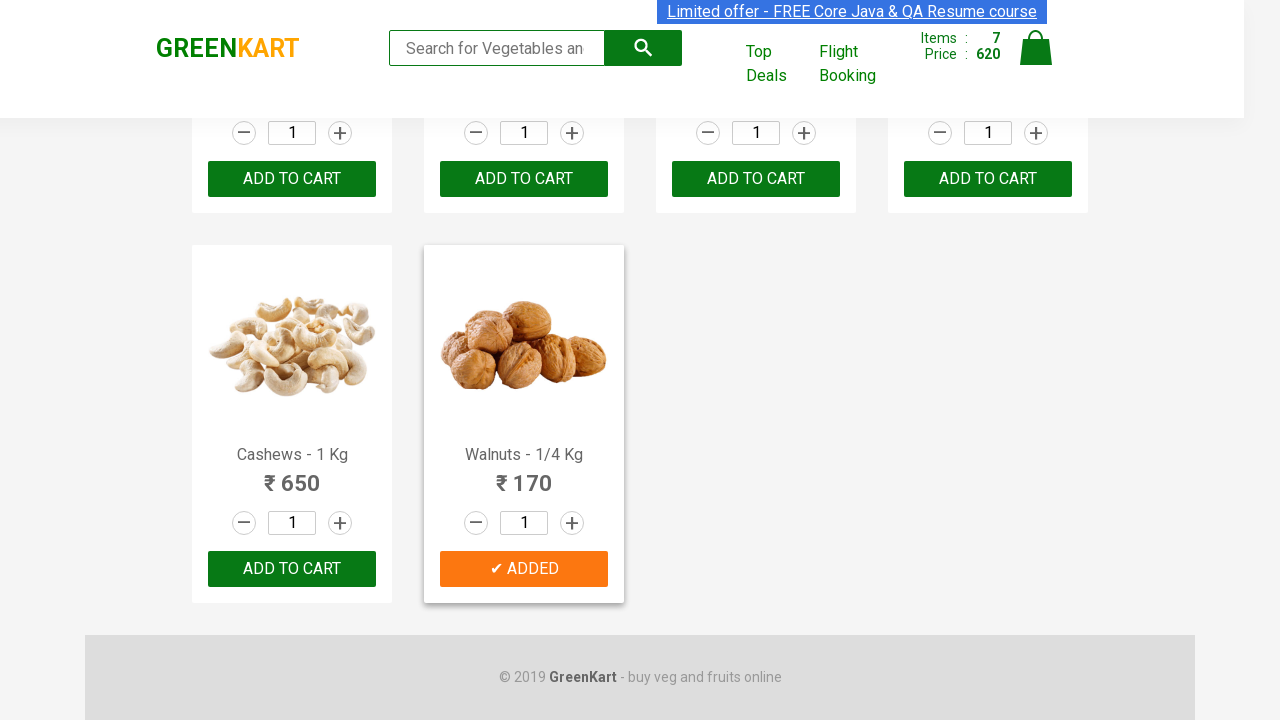

Clicked cart icon to open shopping cart at (1036, 48) on .cart-icon > img
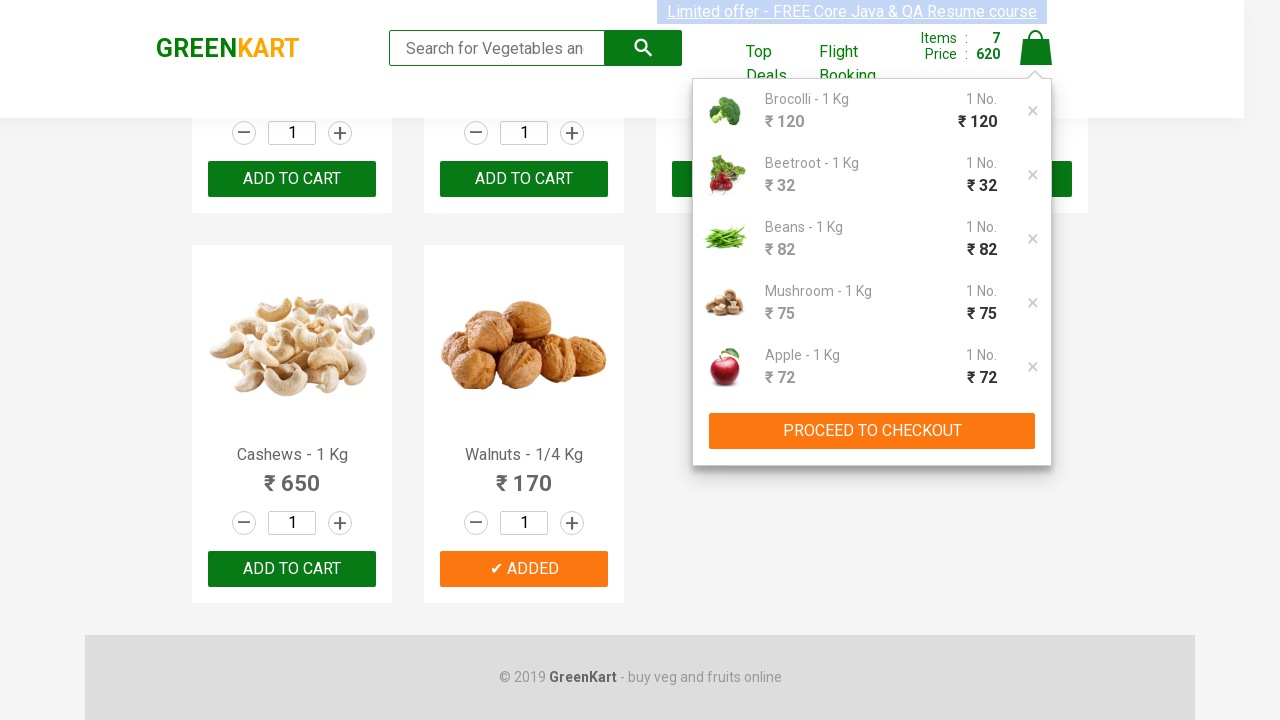

Clicked 'Proceed' button to navigate to checkout page at (872, 431) on .cart-preview > .action-block > button
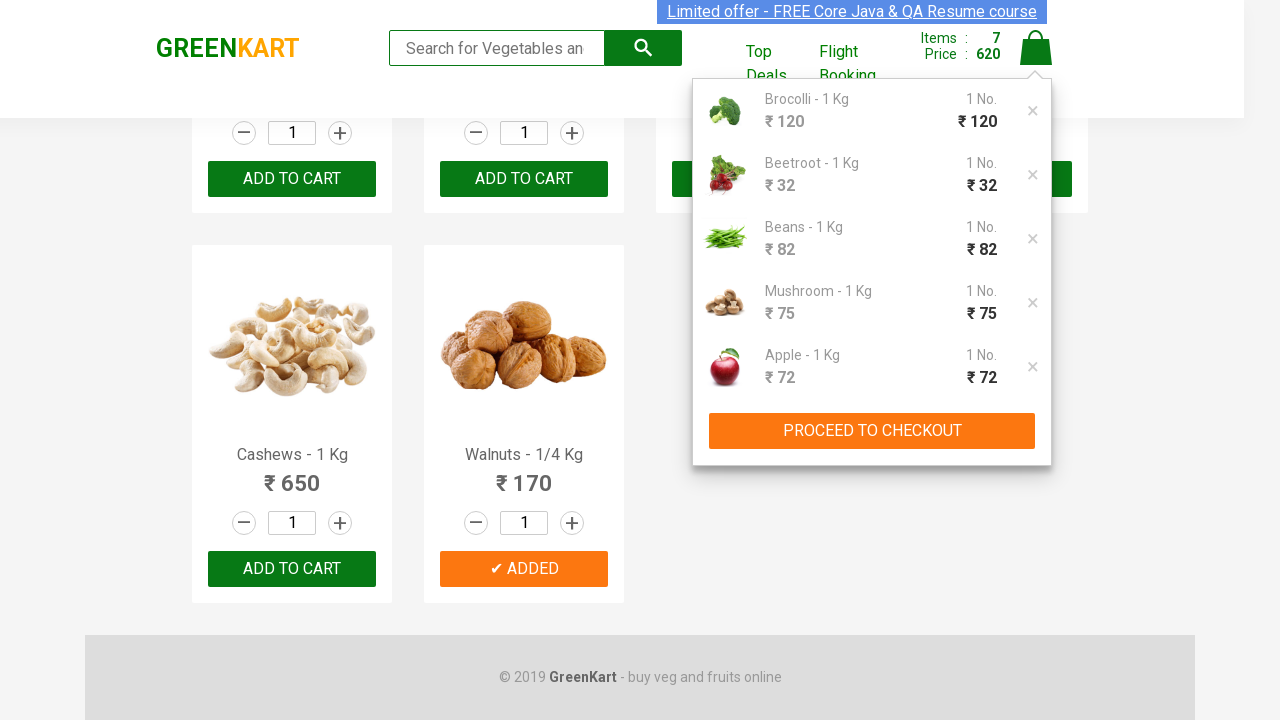

Checkout page loaded successfully
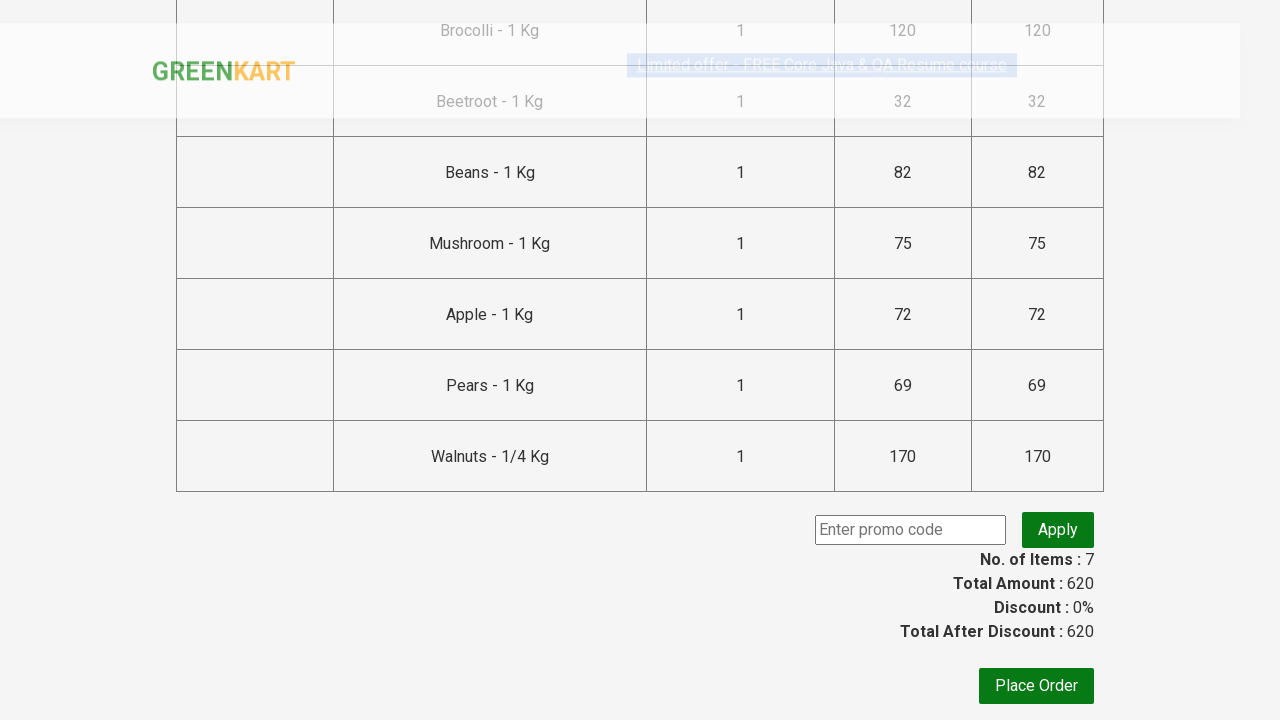

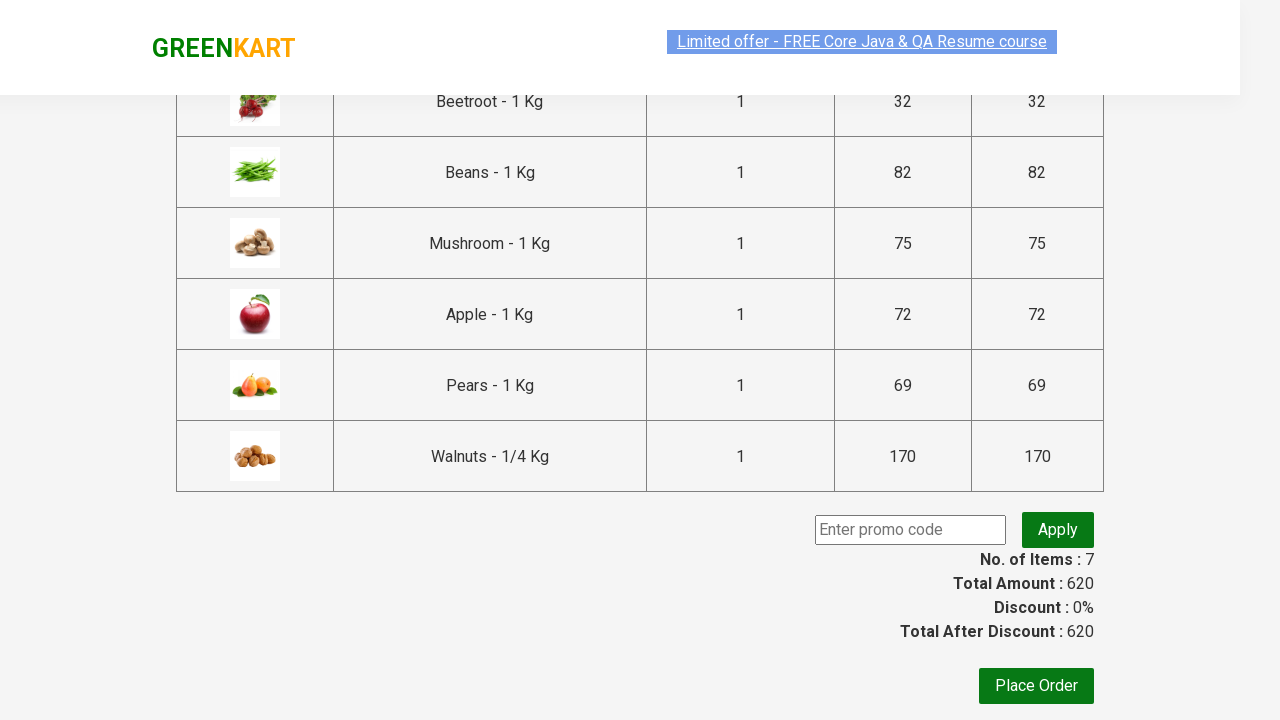